Tests file upload functionality by uploading a text file using the file input element on a demo automation testing site

Starting URL: https://demo.automationtesting.in/FileUpload.html

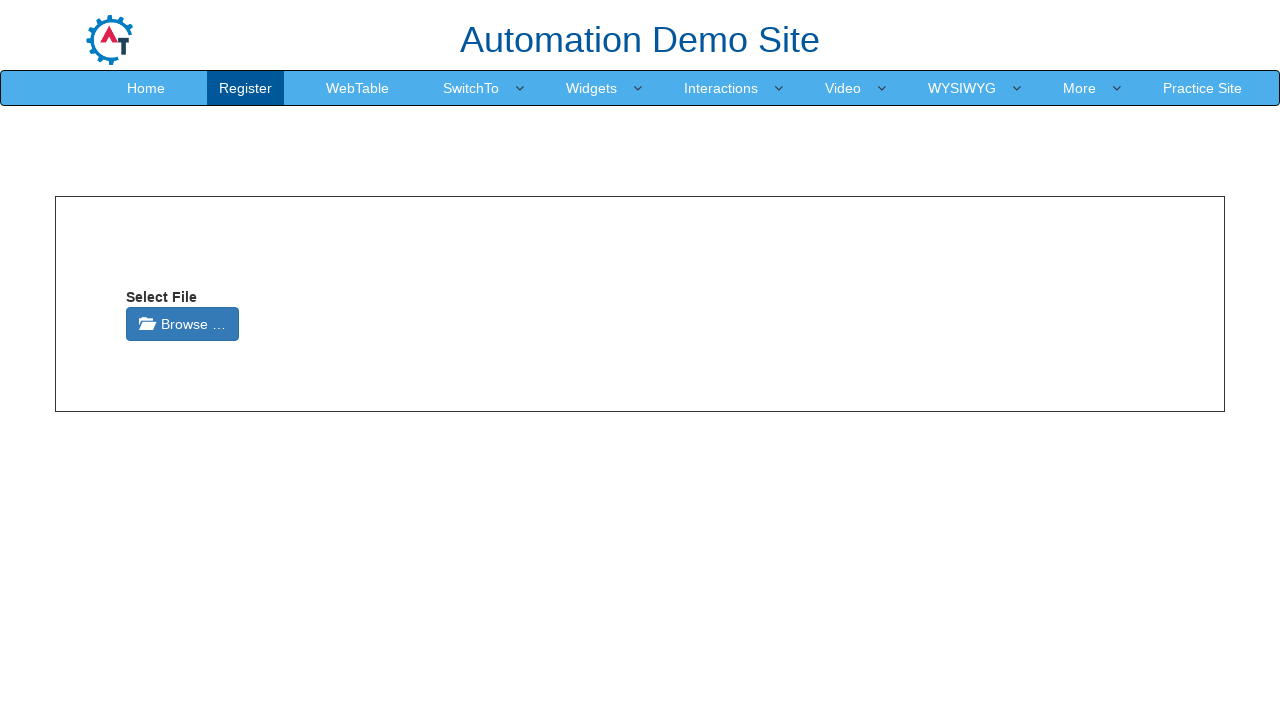

Located file input element with ID 'input-4'
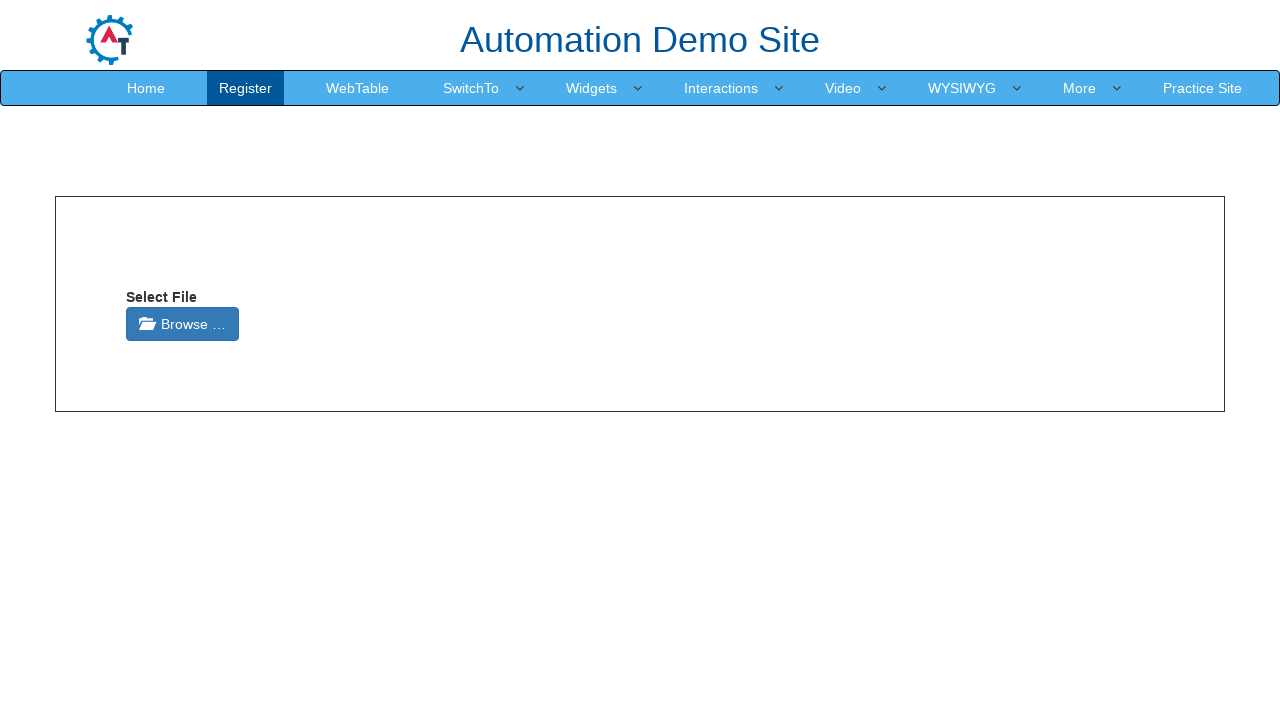

Uploaded test_document.txt file through file input element
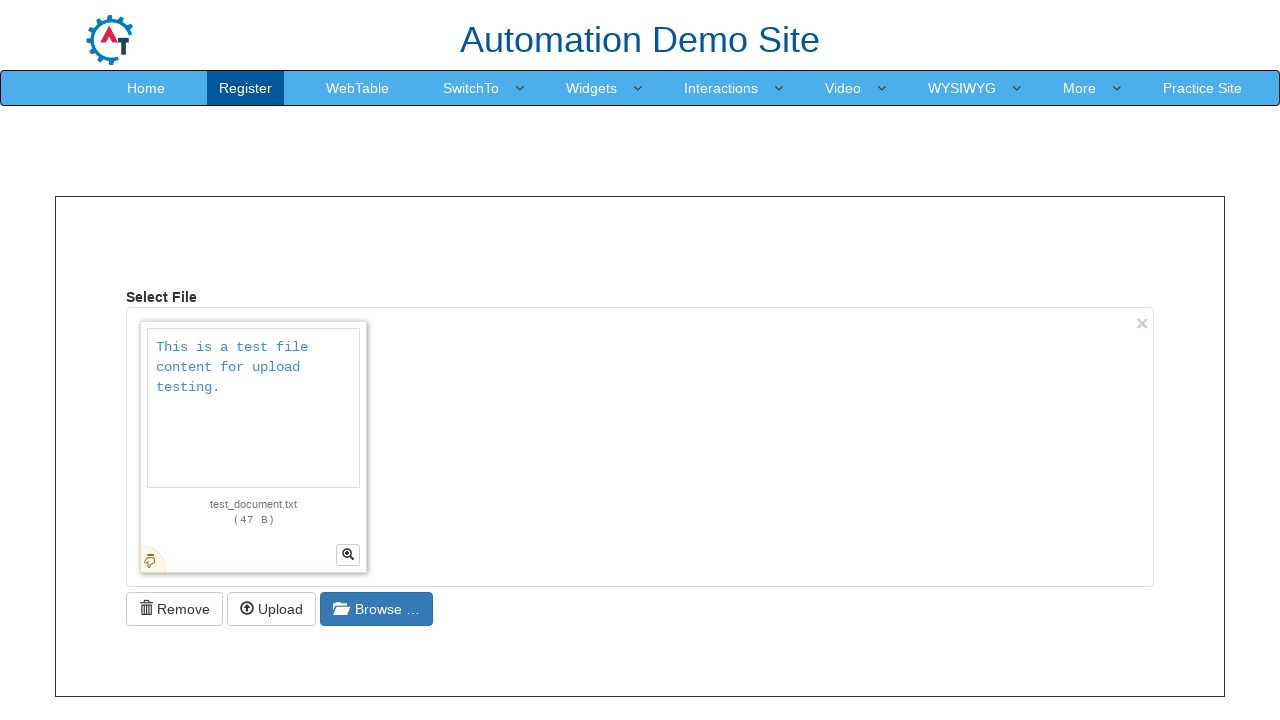

Waited 1000ms for file upload to be processed
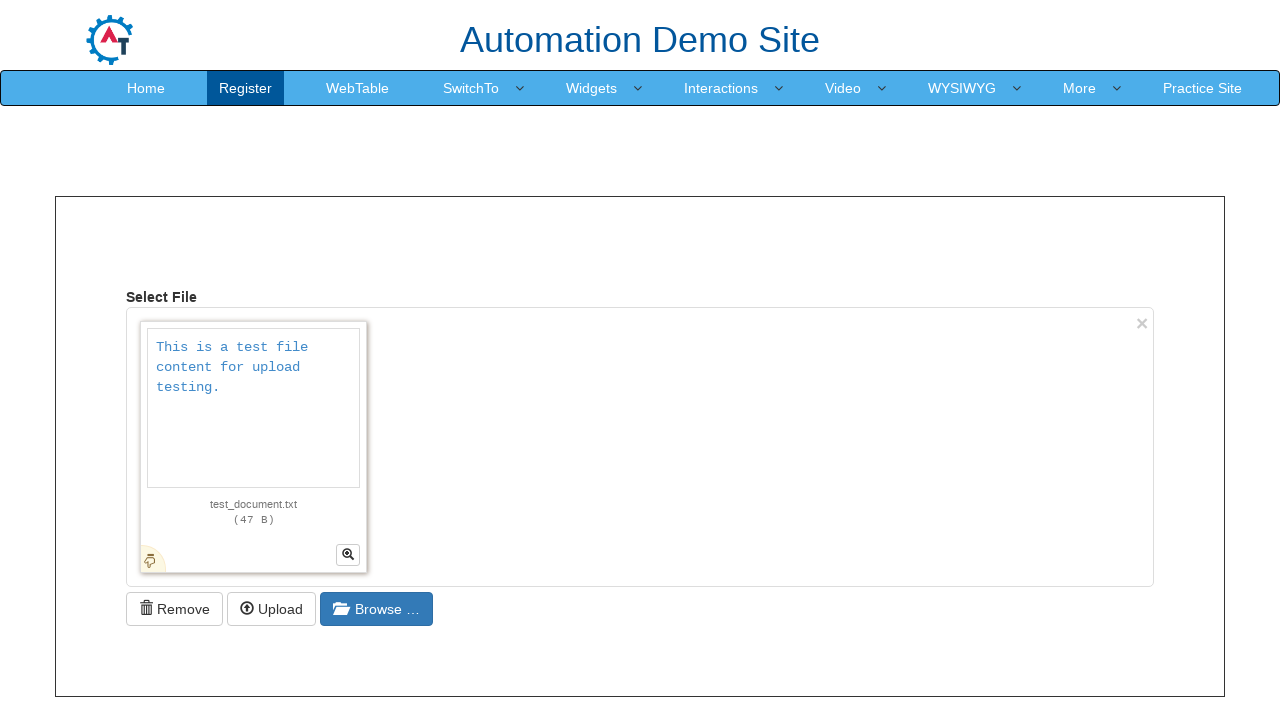

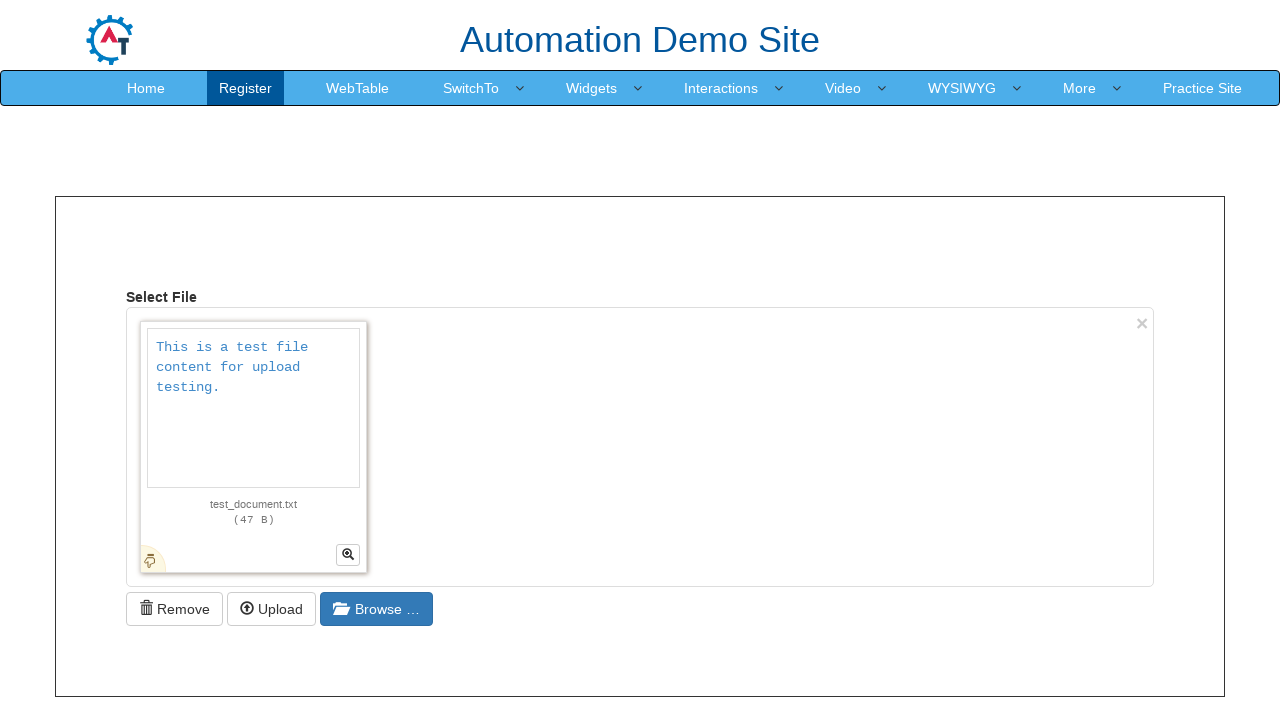